Tests navigating to a page, clicking a link with dynamically calculated text based on mathematical constants, then filling out a form with personal information (first name, last name, city, country) and submitting it.

Starting URL: http://suninjuly.github.io/find_link_text

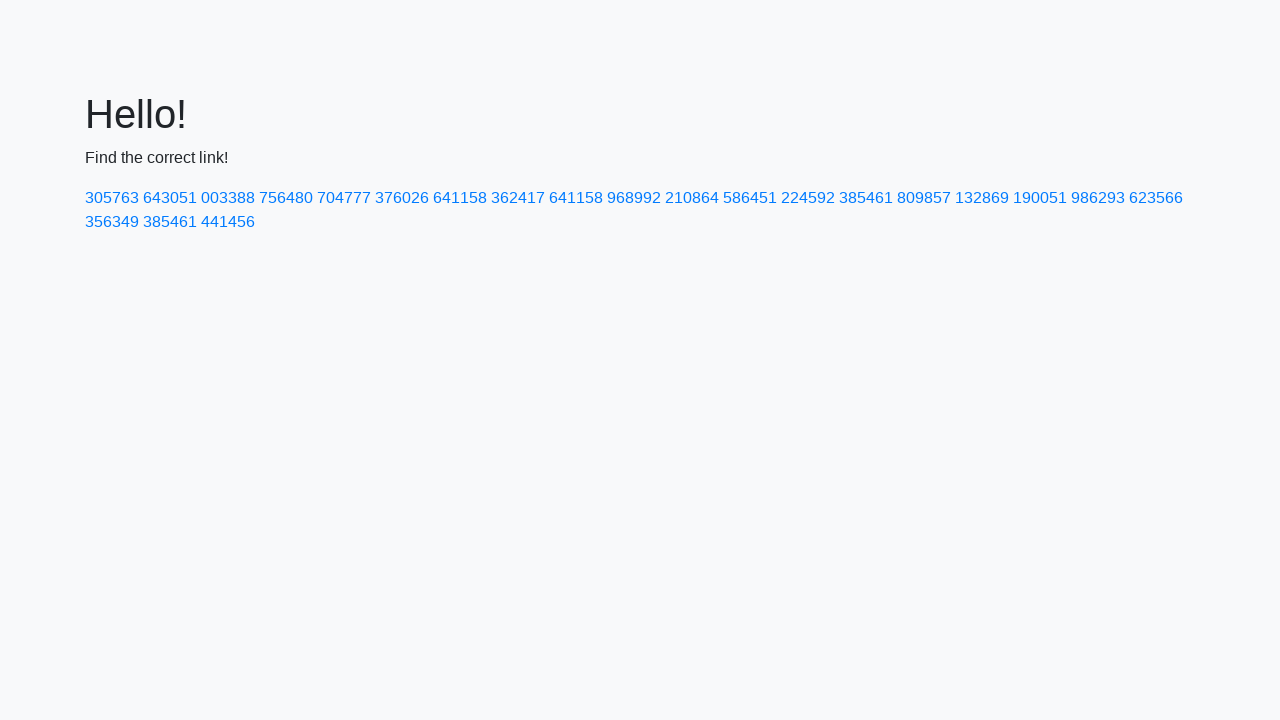

Clicked link with dynamically calculated text: 224592 at (808, 198) on text=224592
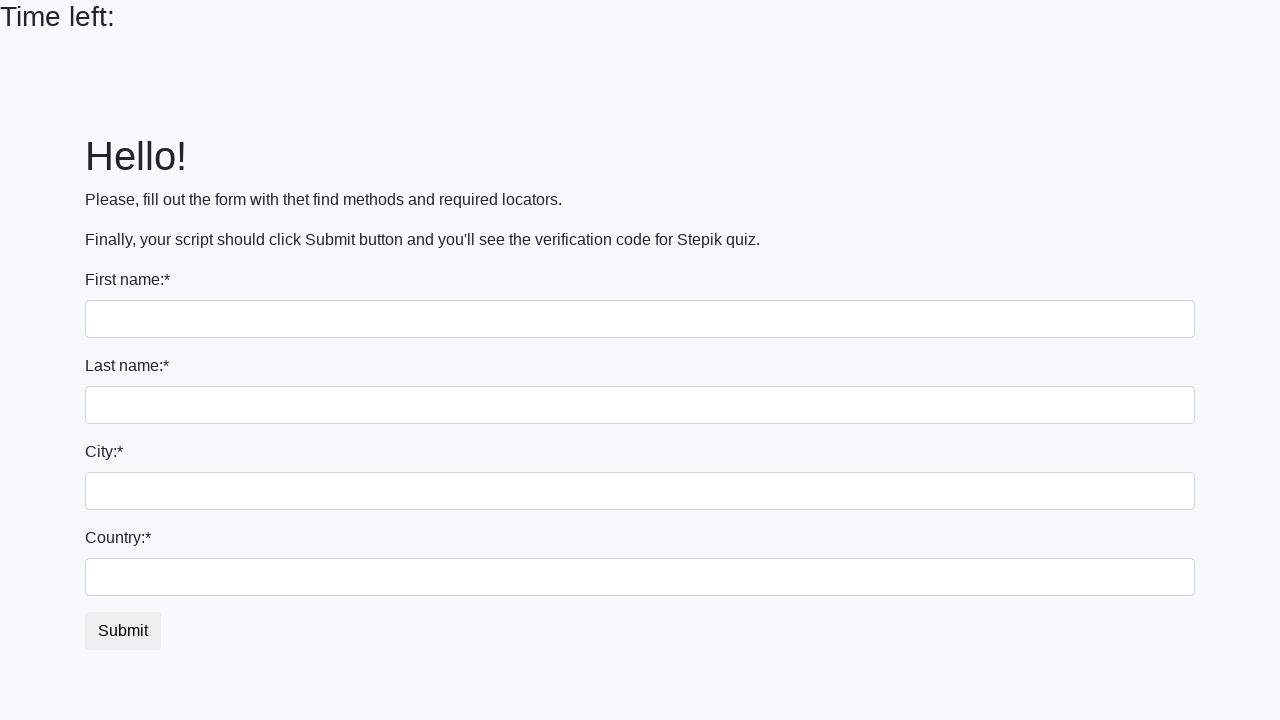

Filled first name field with 'Ivan' on input
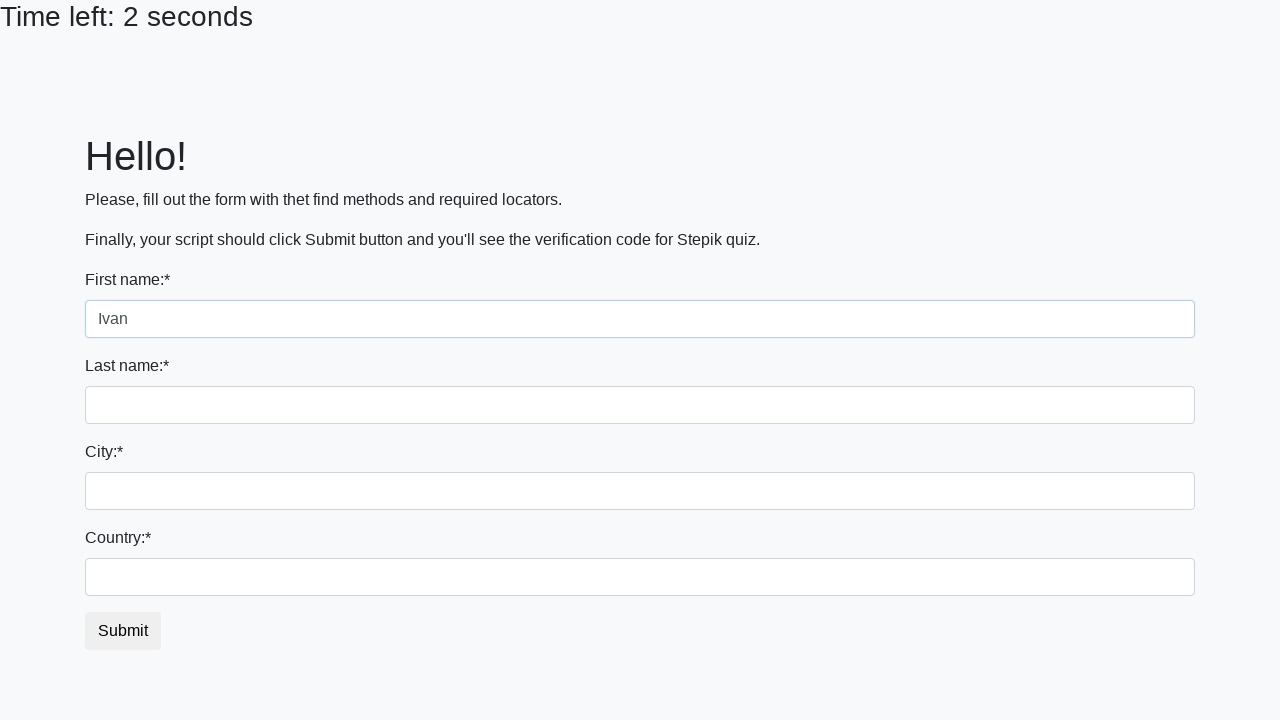

Filled last name field with 'Petrov' on input[name='last_name']
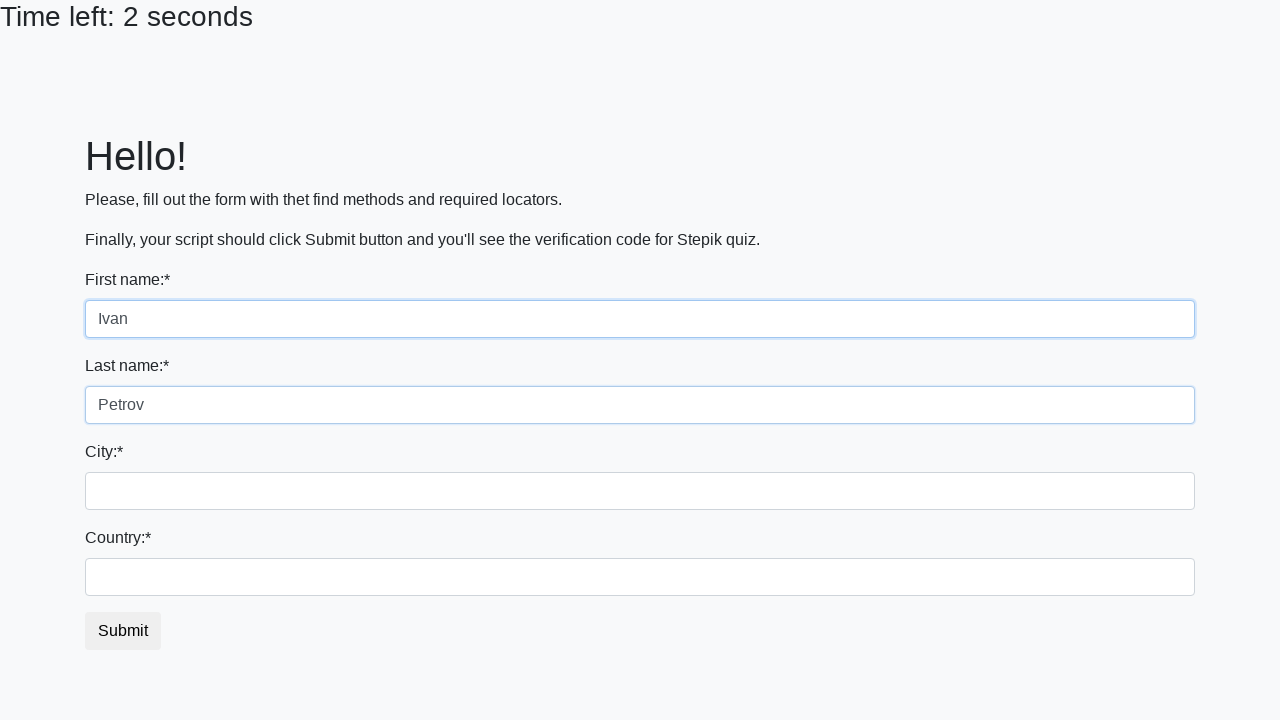

Filled city field with 'Smolensk' on .form-control.city
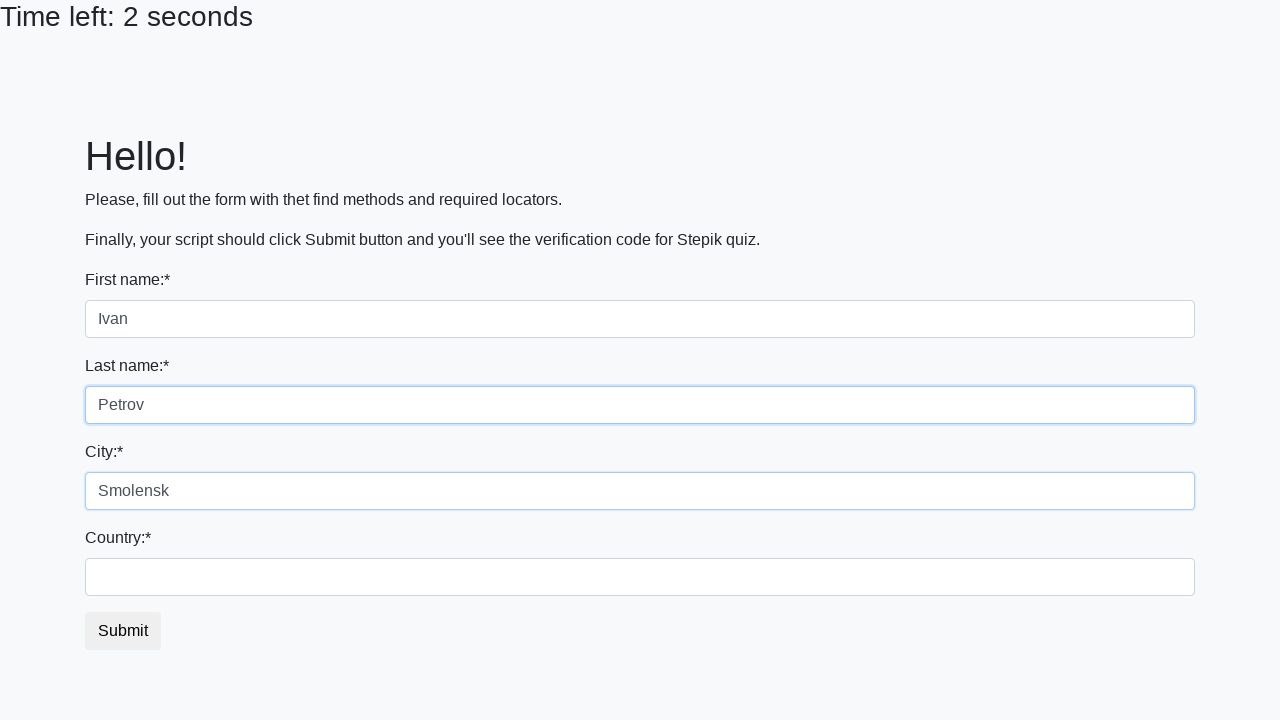

Filled country field with 'Russia' on #country
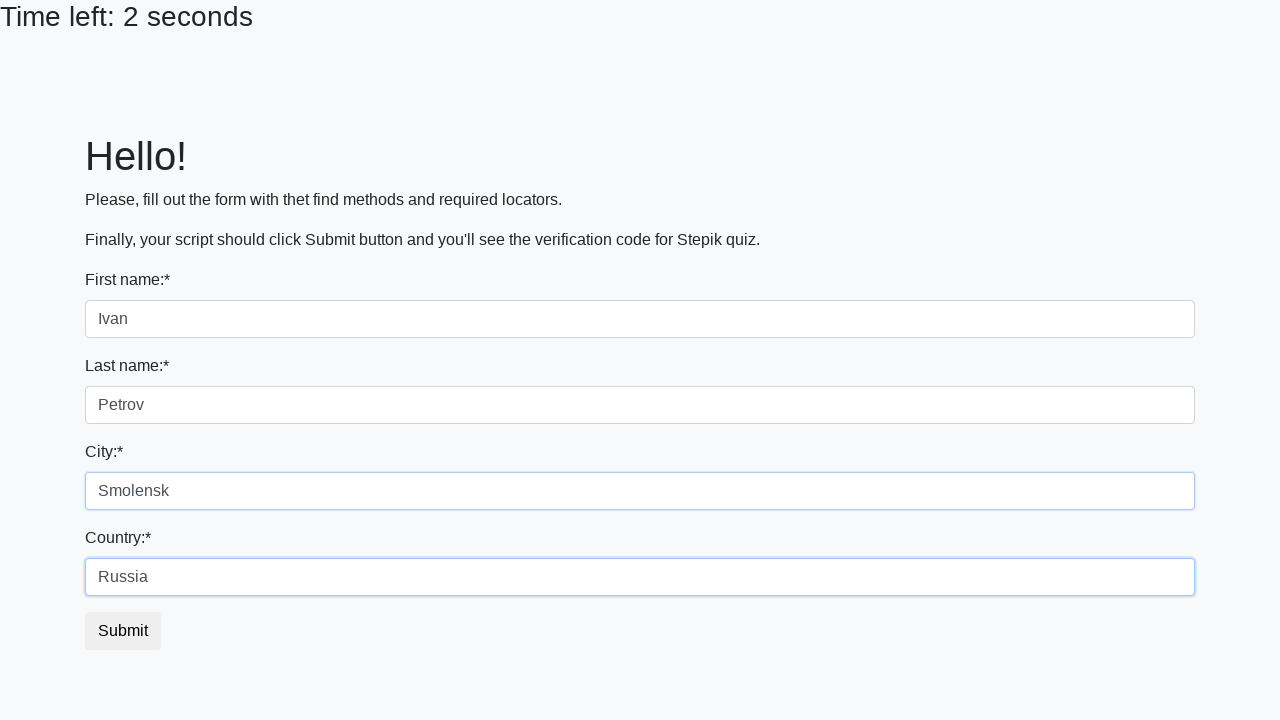

Clicked submit button to submit the form at (123, 631) on button.btn
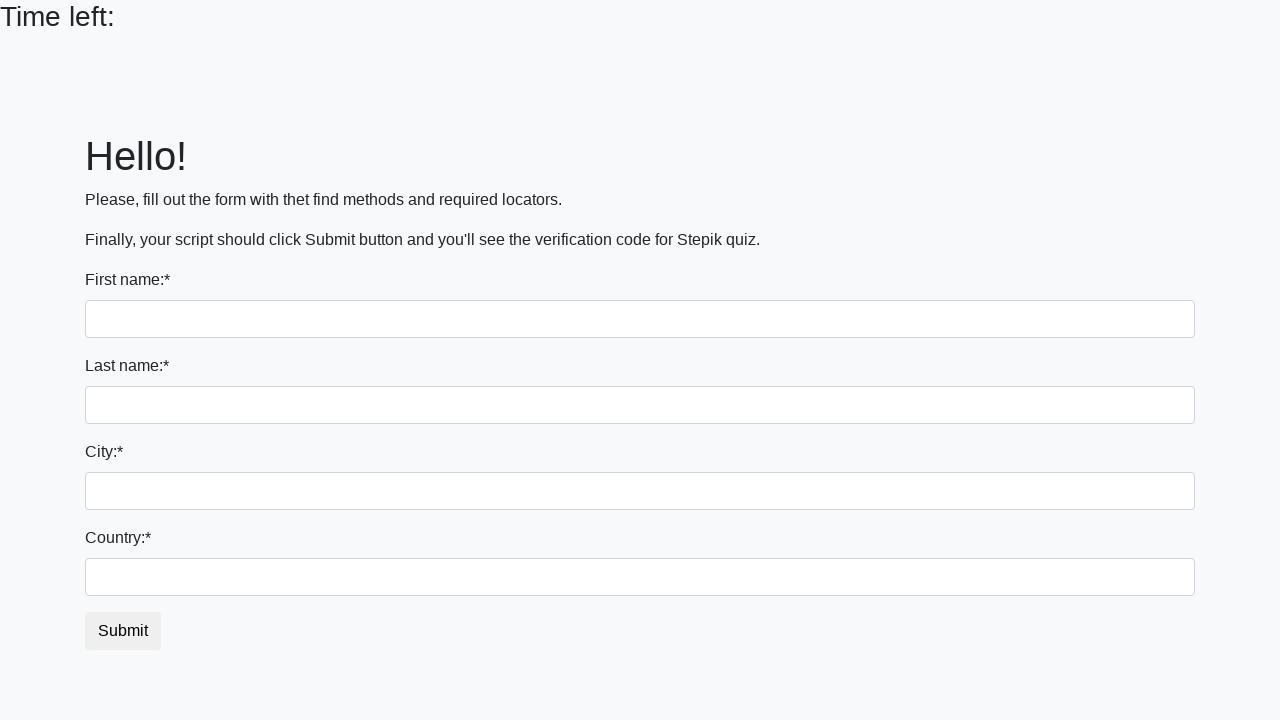

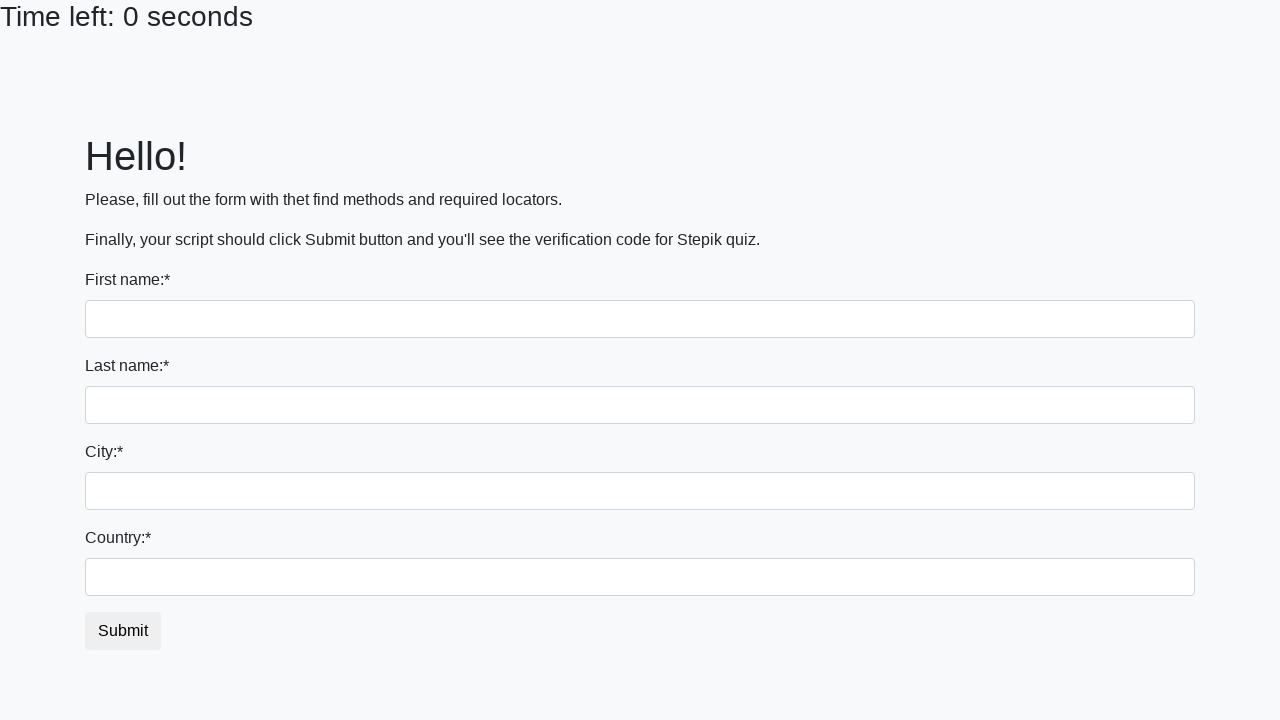